Tests static dropdown selection functionality by selecting currency options using different methods (index, visible text, and value)

Starting URL: https://rahulshettyacademy.com/dropdownsPractise/

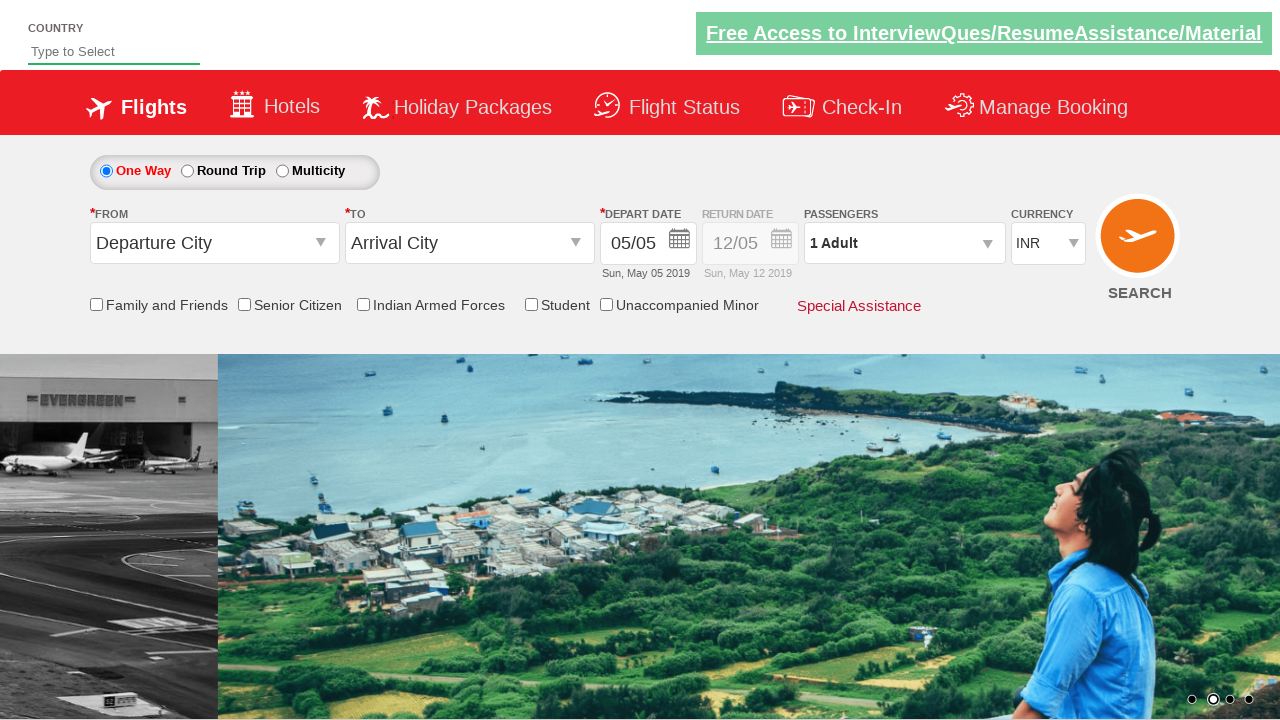

Selected 4th currency option (index 3) from dropdown on #ctl00_mainContent_DropDownListCurrency
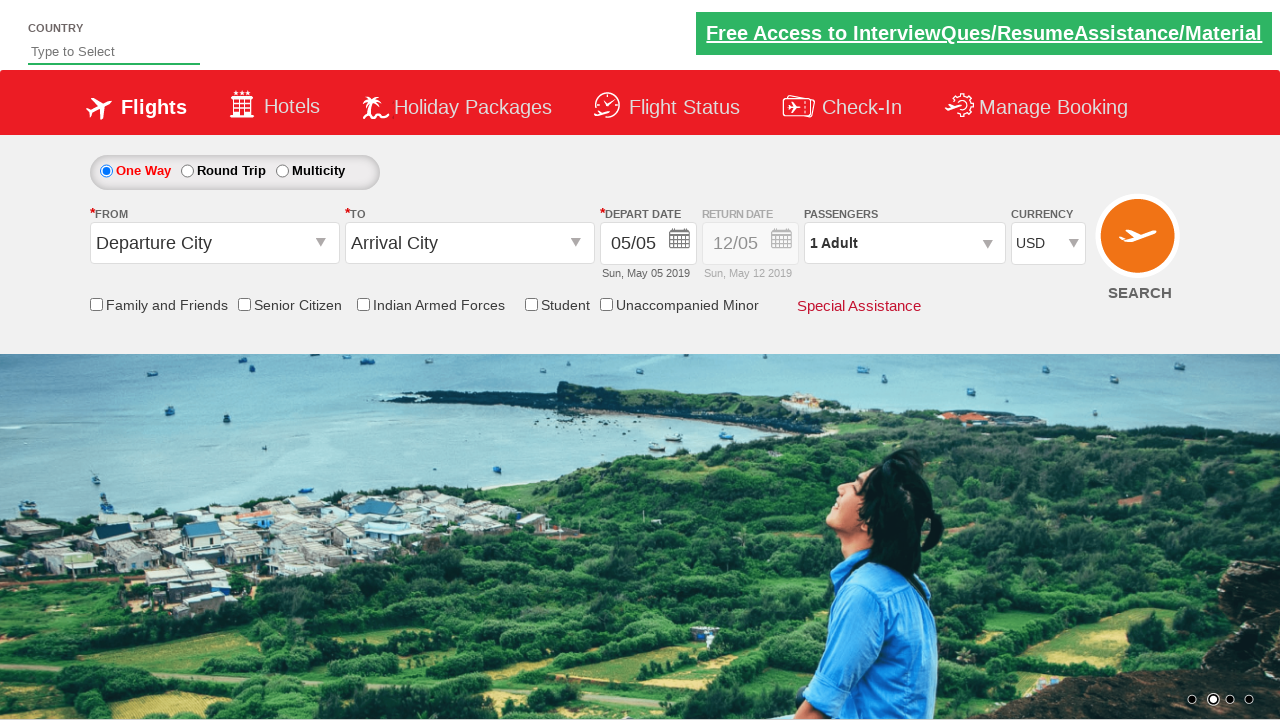

USD Currency selected from the static dropdown
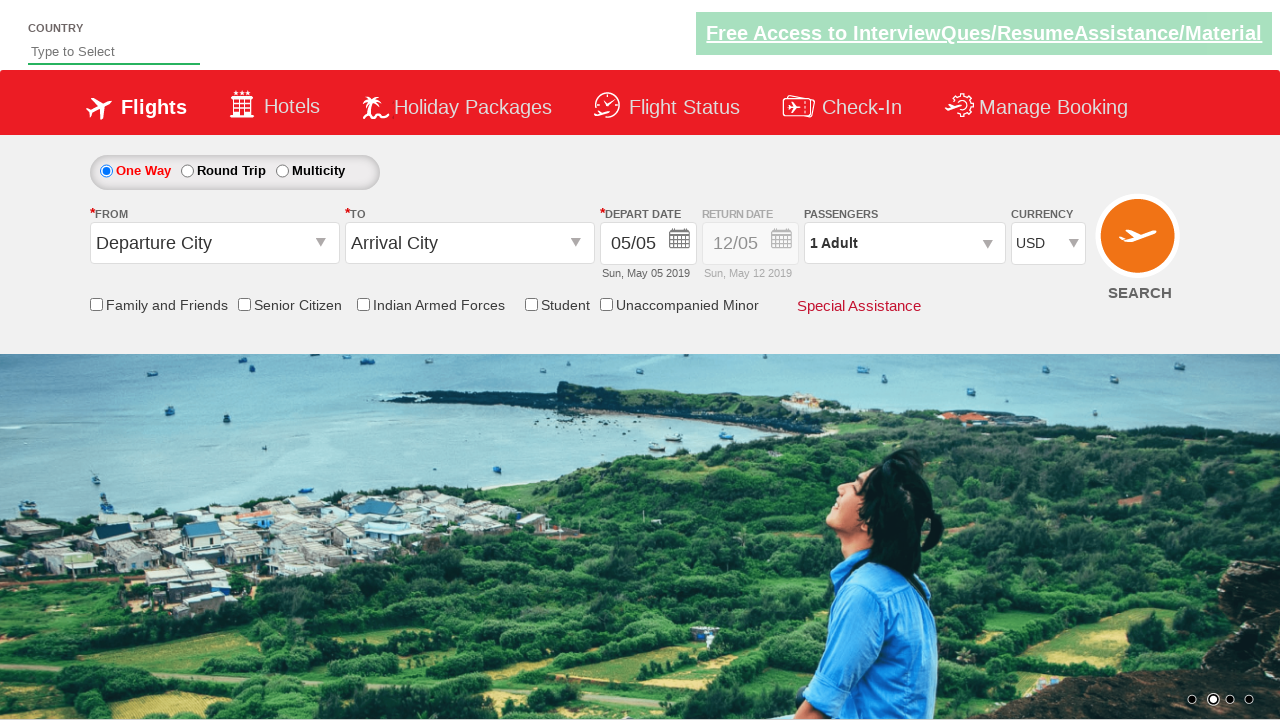

Selected AED currency option by visible text from dropdown on #ctl00_mainContent_DropDownListCurrency
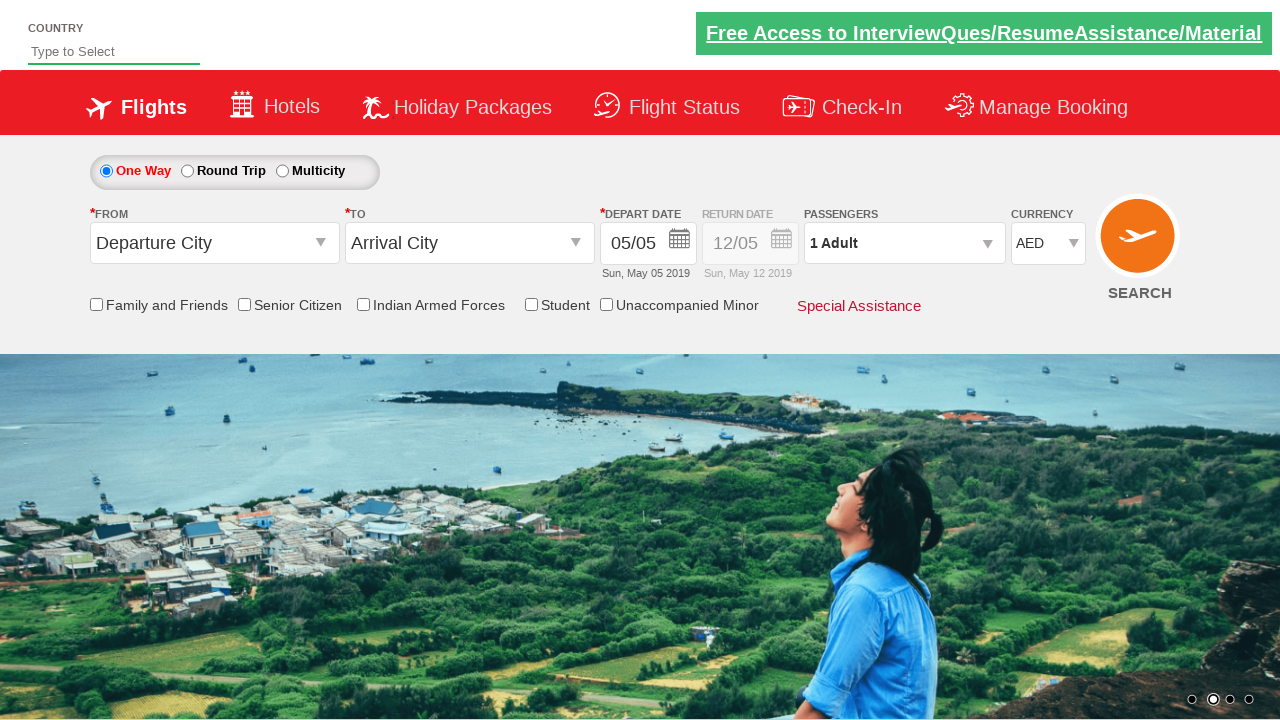

AED Currency selected from the static dropdown
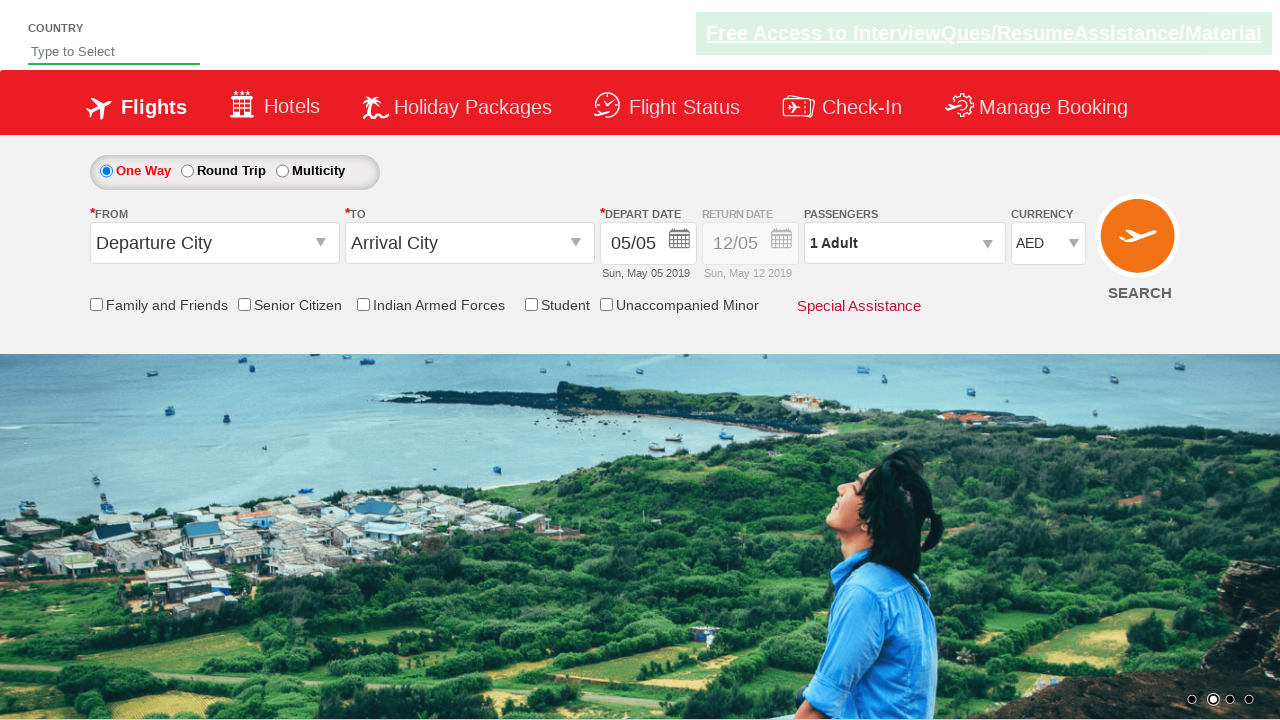

Selected INR currency option by value from dropdown on #ctl00_mainContent_DropDownListCurrency
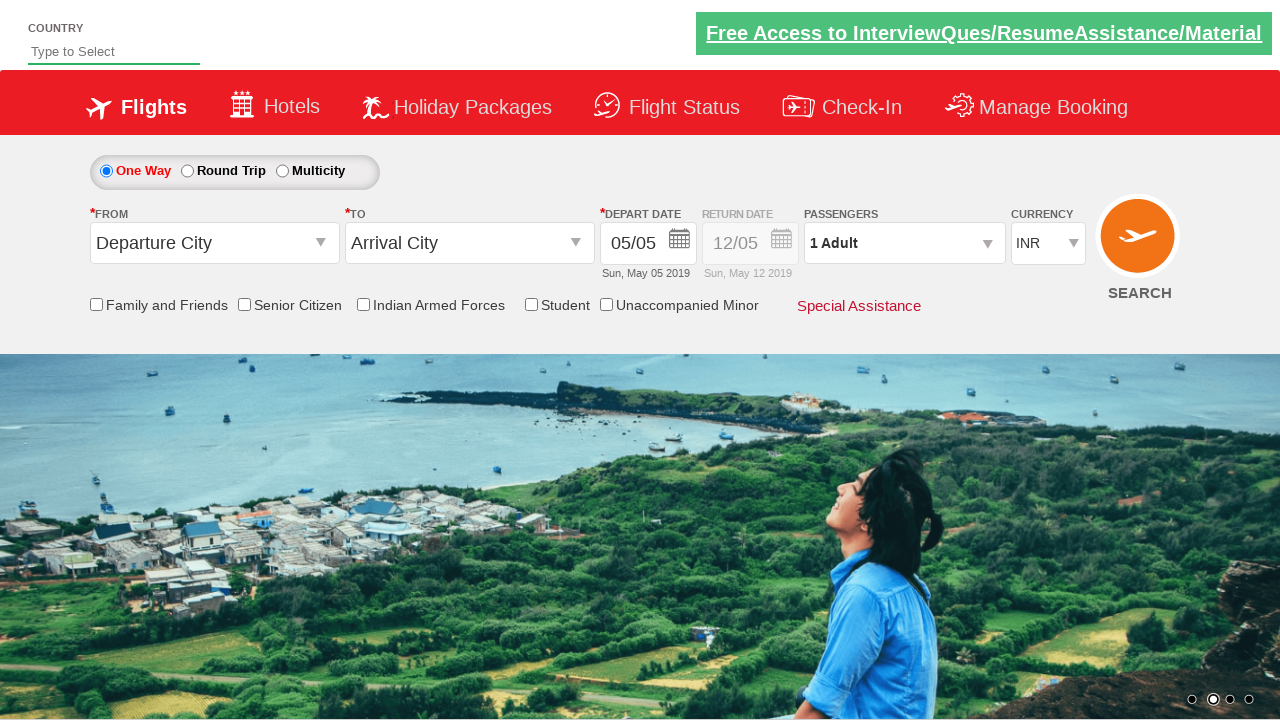

INR Currency selected from the static dropdown
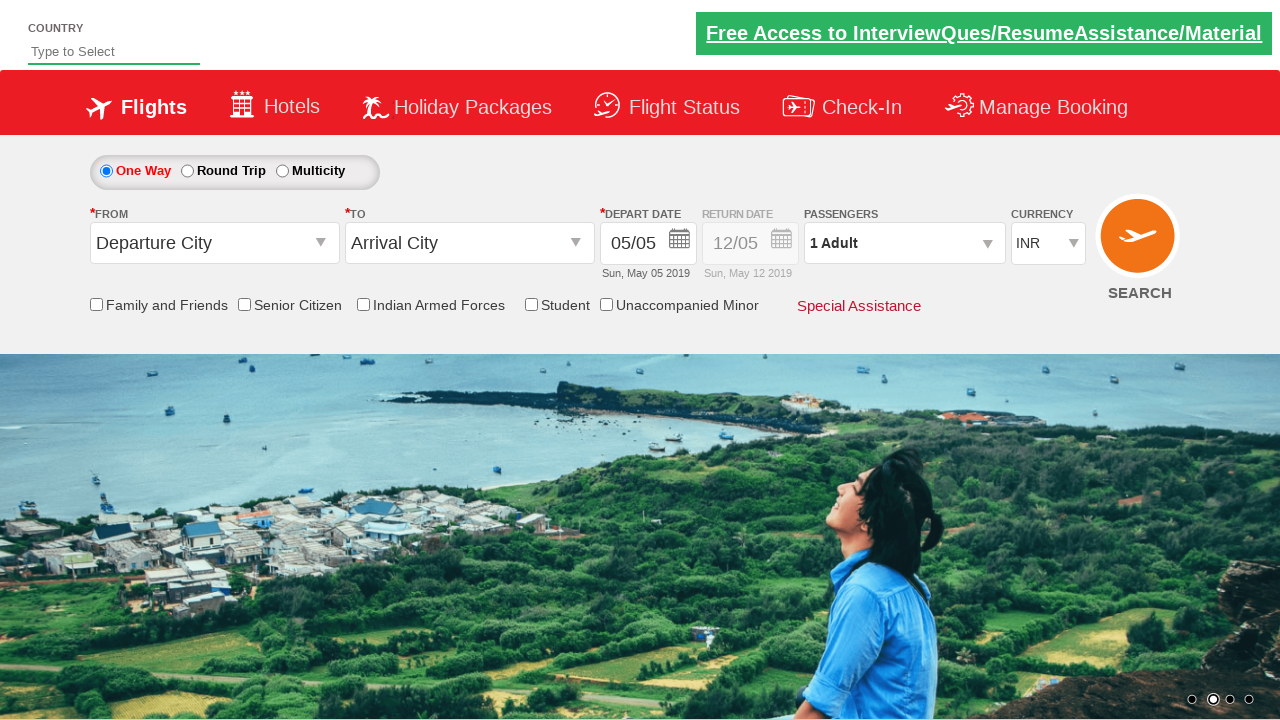

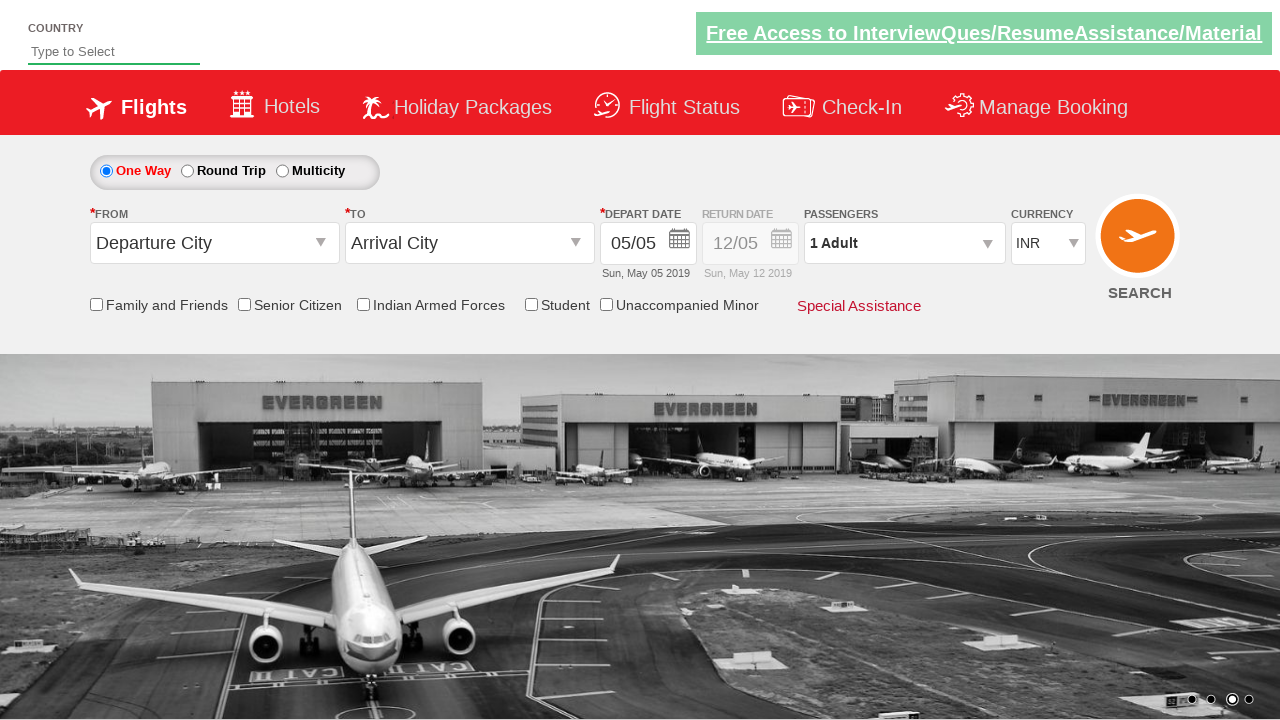